Tests handling of different JavaScript alert types including modern alerts, prompt alerts, confirm alerts, and simple alerts on the letcode.in alert practice page.

Starting URL: https://letcode.in/alert

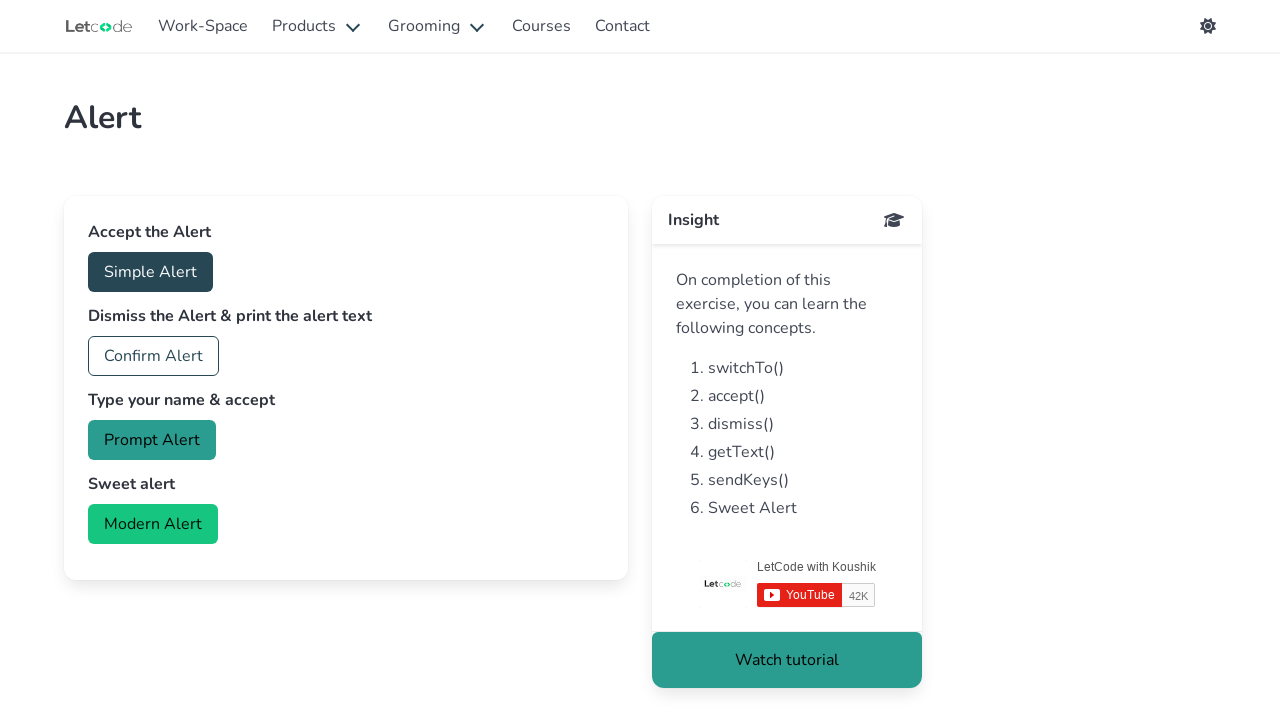

Clicked modern alert button at (153, 524) on #modern
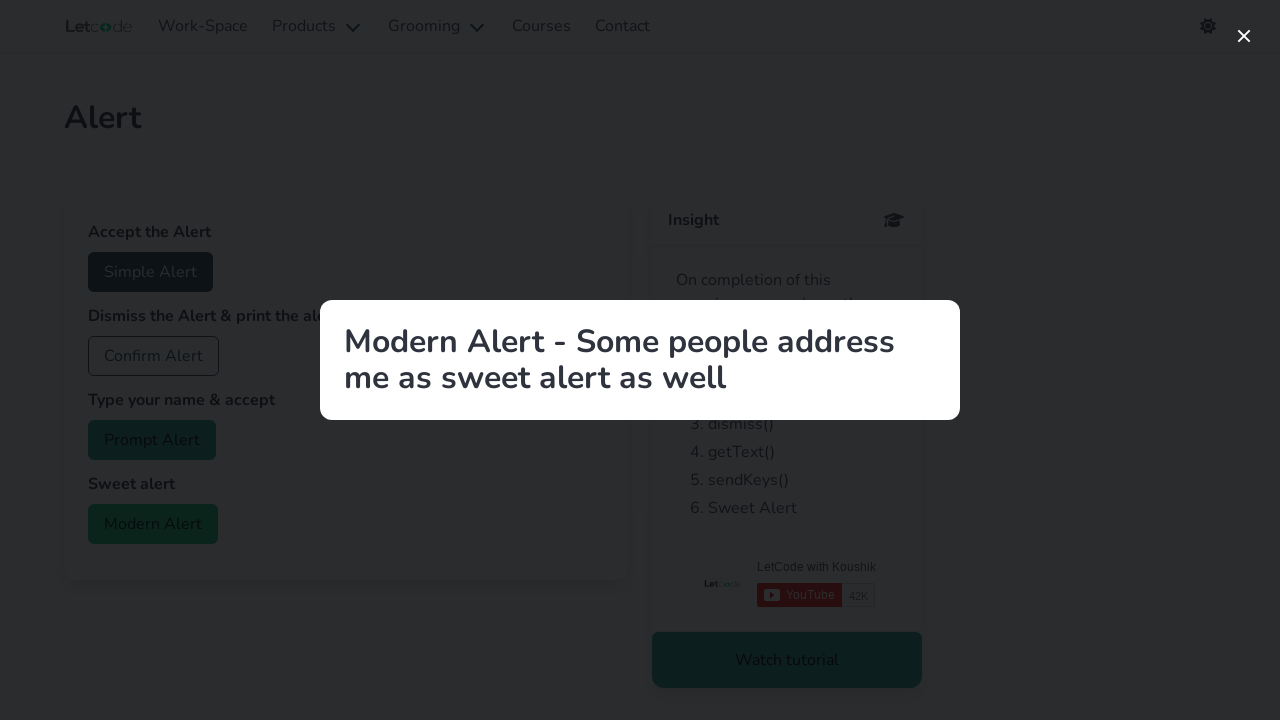

Modern alert close button appeared
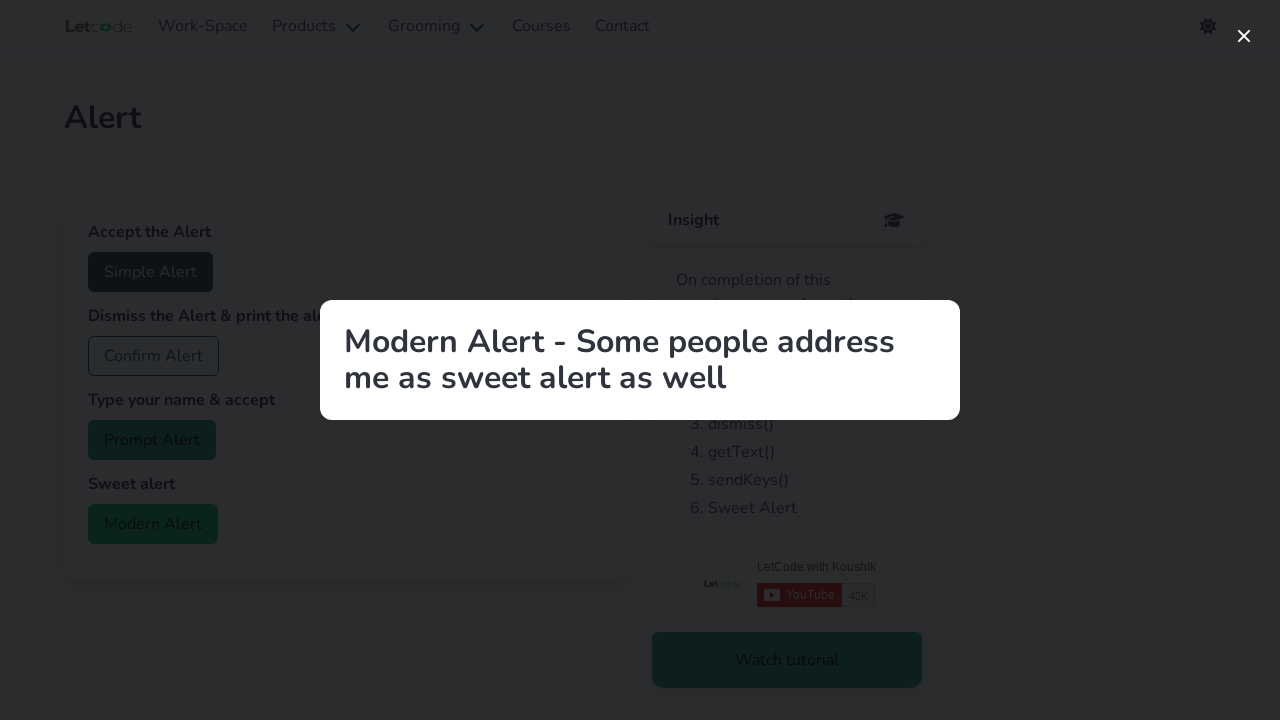

Closed modern alert by clicking close button at (1244, 36) on button[aria-label='close']
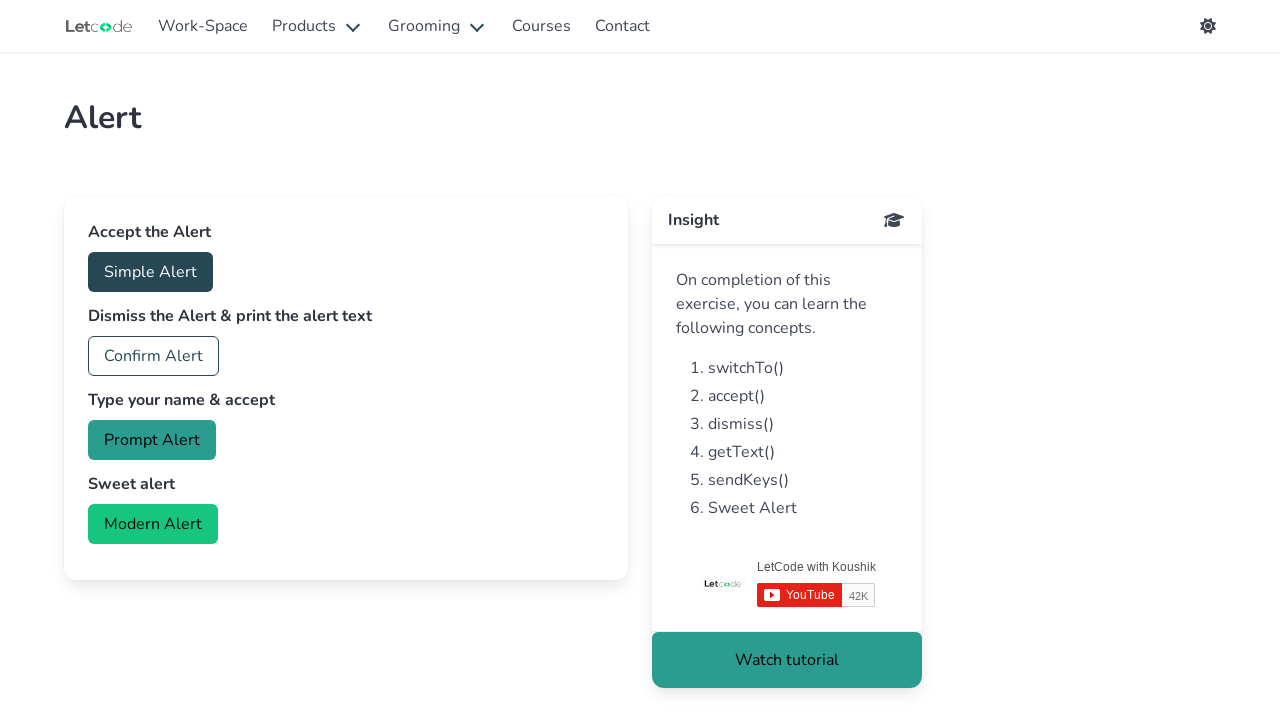

Clicked prompt alert button at (152, 440) on #prompt
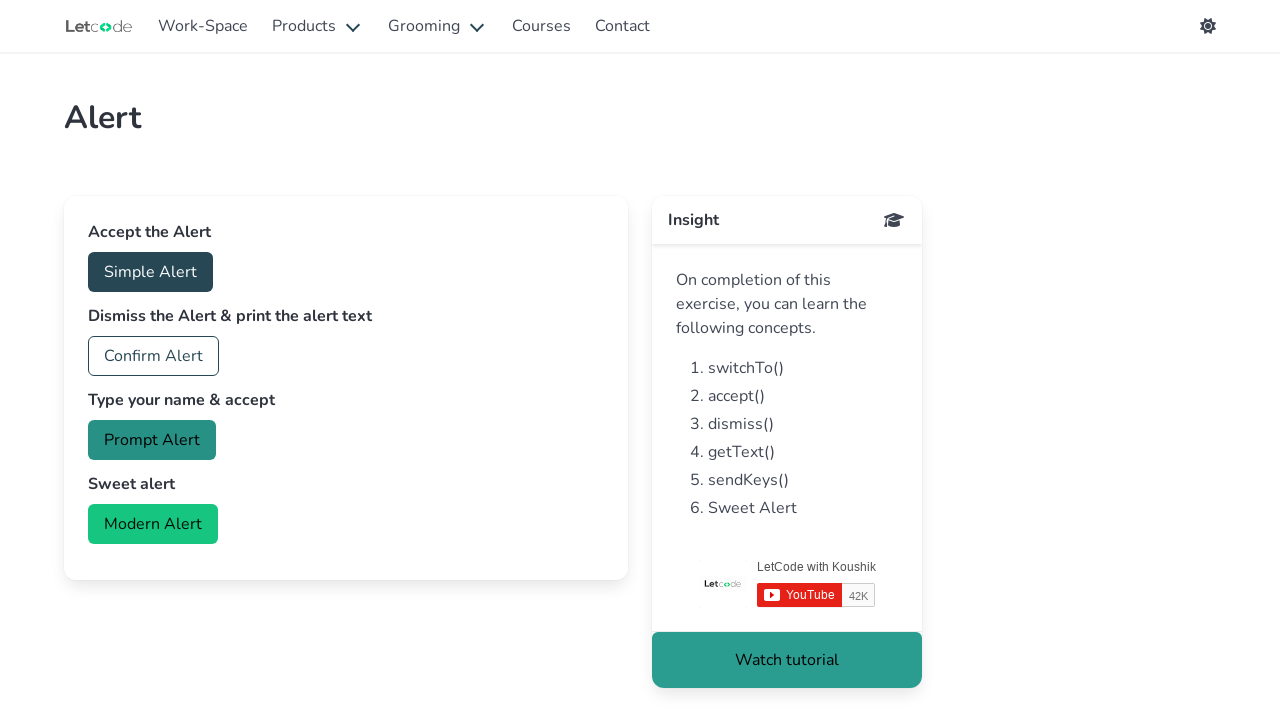

Waited for prompt alert to appear
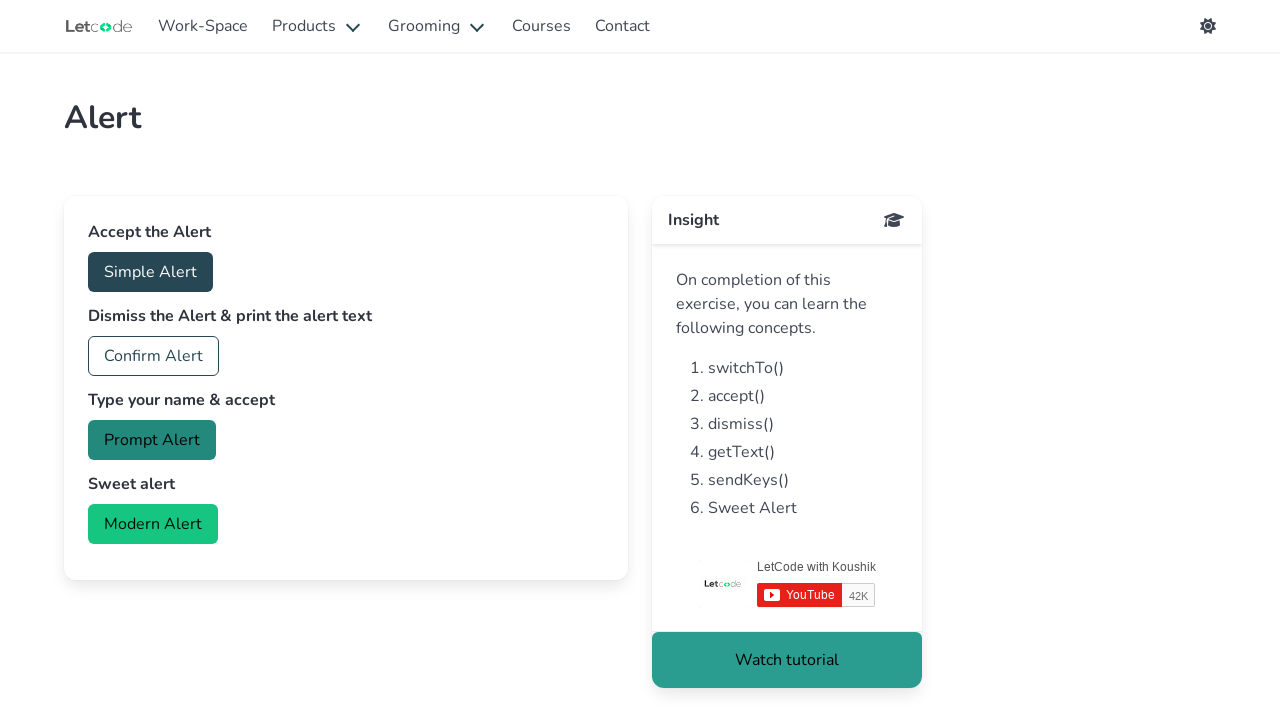

Clicked prompt alert button and entered 'Welcome to Alert class' at (152, 440) on #prompt
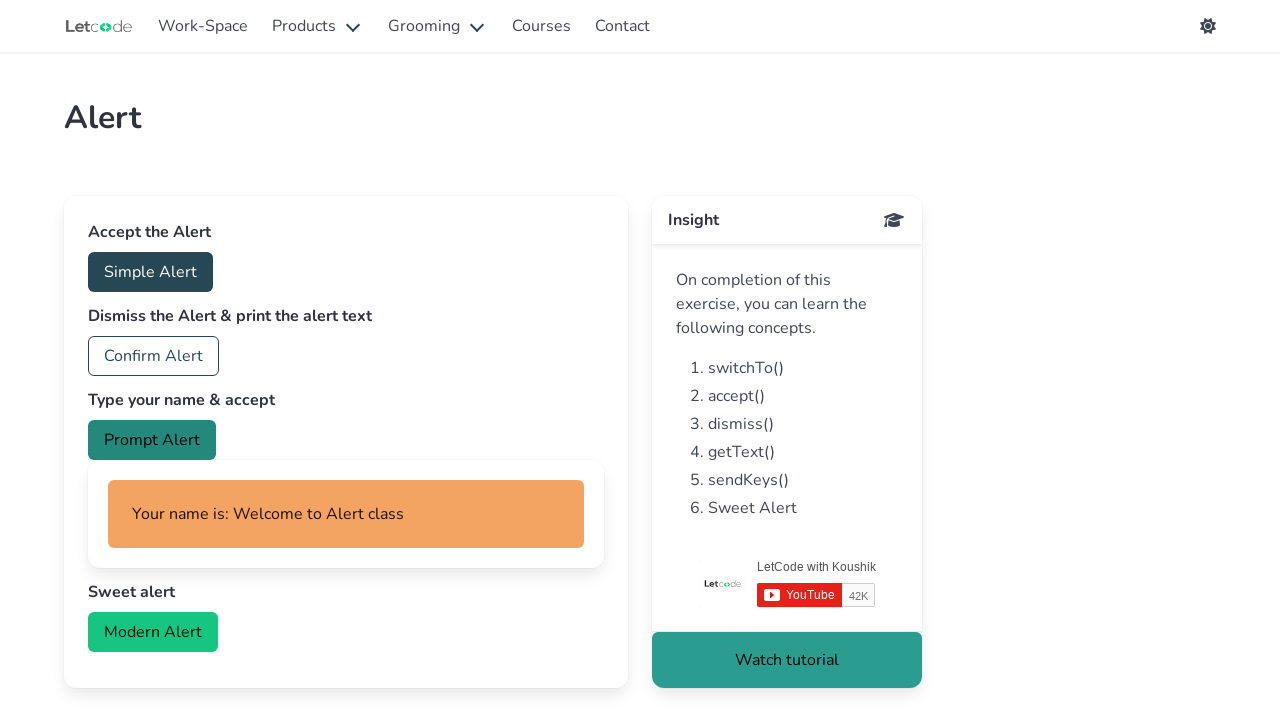

Prompt alert was accepted and result displayed
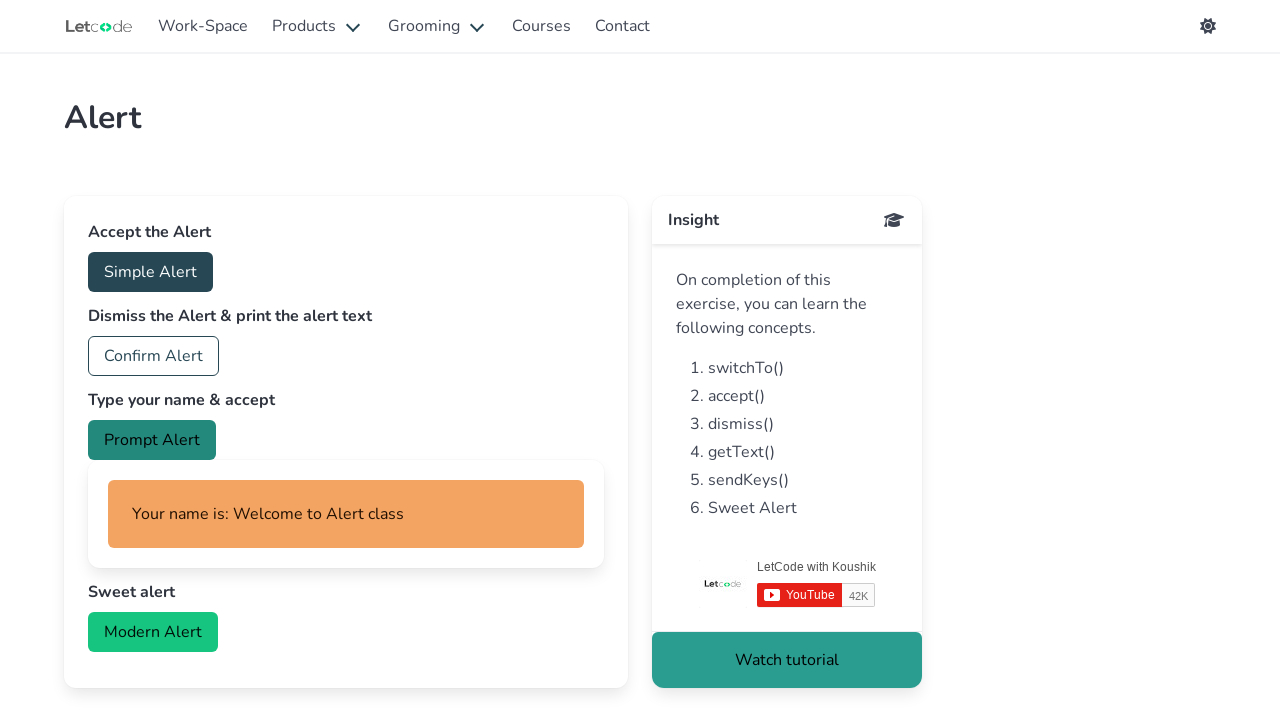

Clicked confirm alert button and dismissed it at (154, 356) on #confirm
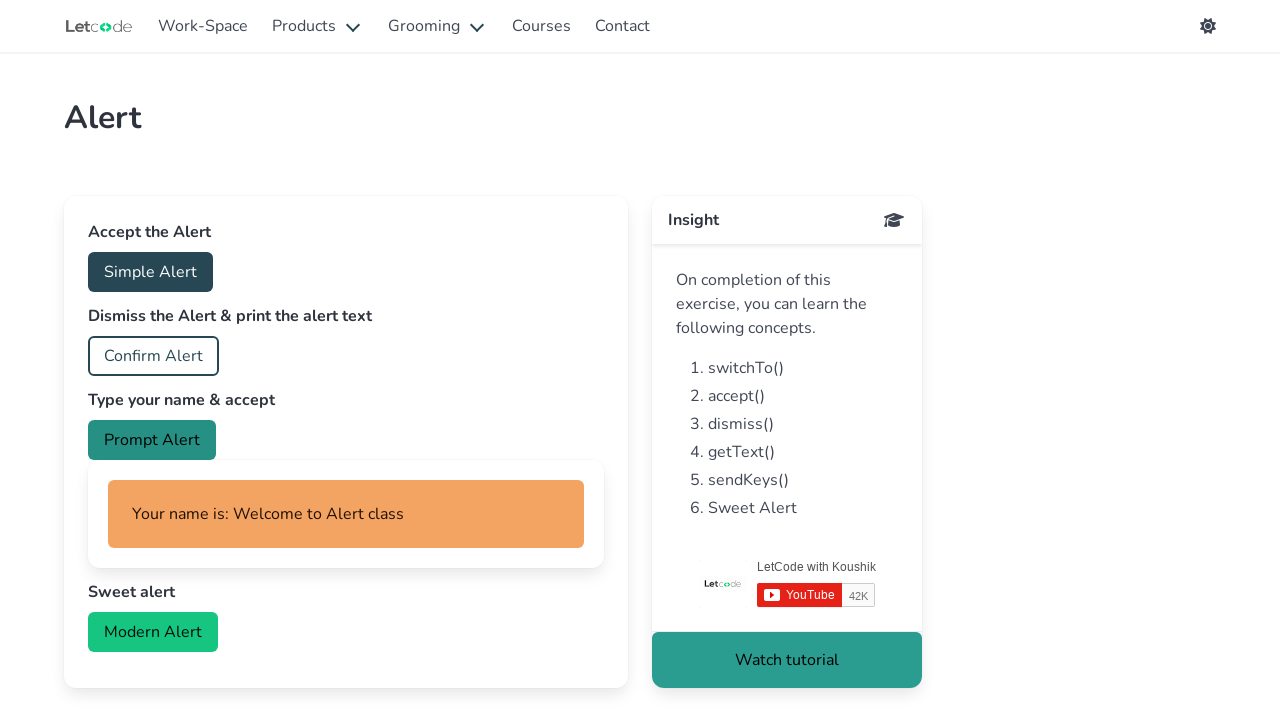

Clicked simple alert button and accepted it at (150, 272) on #accept
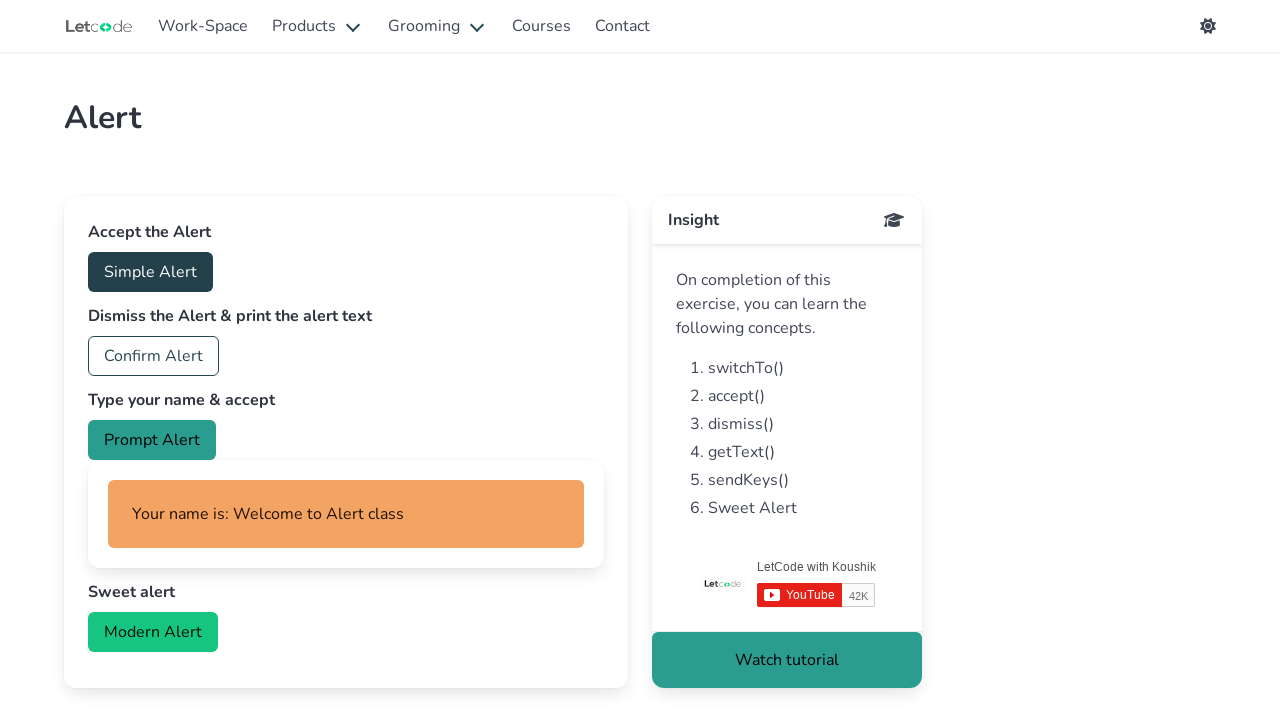

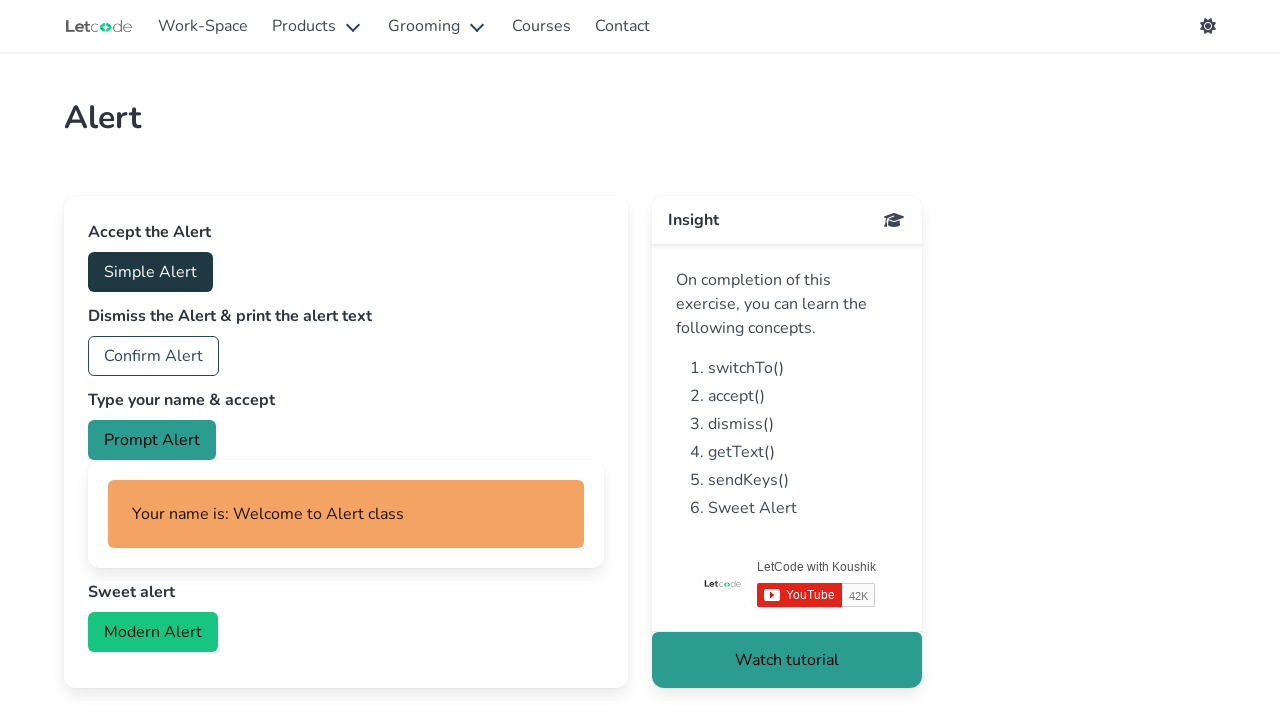